Clicks the home button in the navigation and verifies it redirects to the login/index page

Starting URL: https://parabank.parasoft.com/

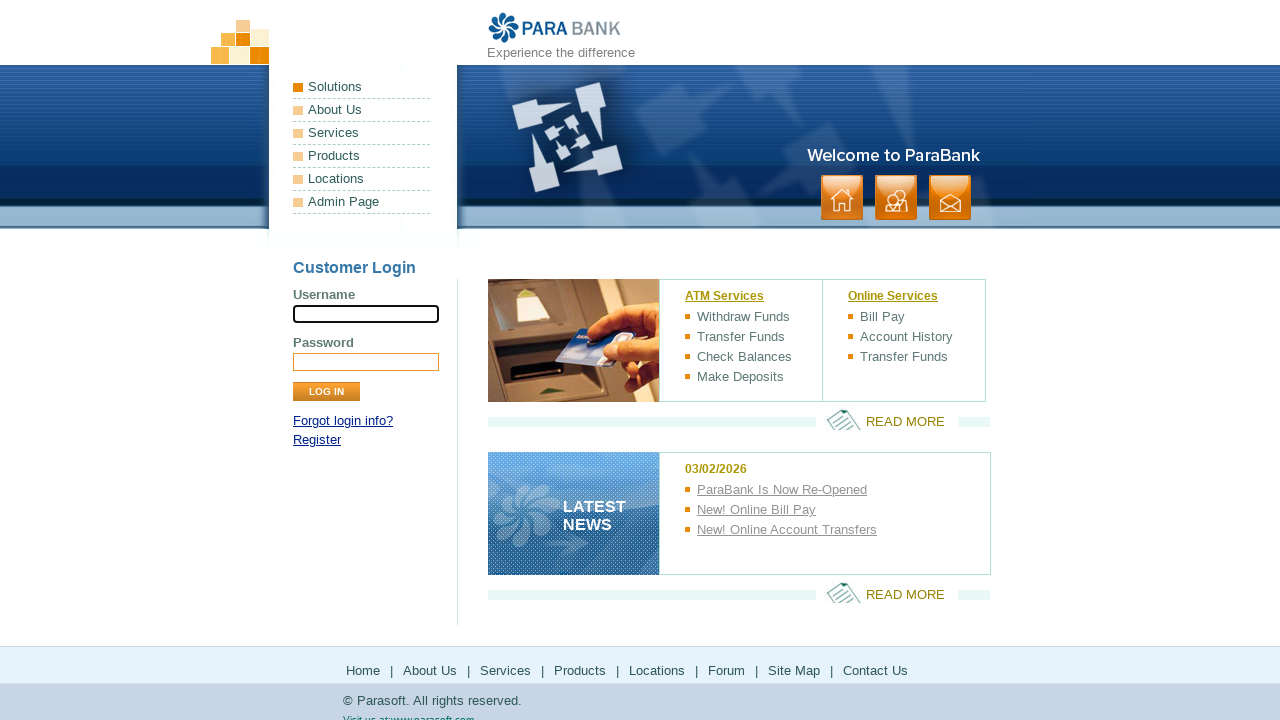

Clicked the home button in navigation at (842, 198) on .button > li:nth-child(1) > a:nth-child(1)
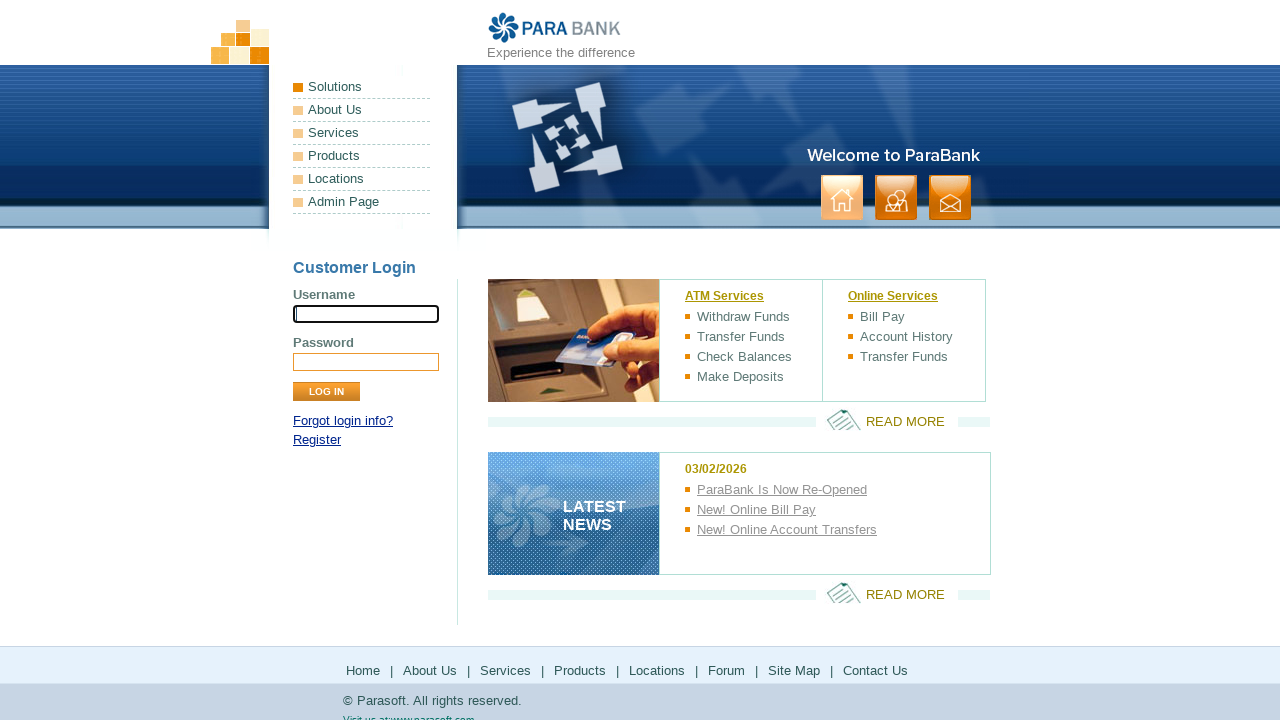

Verified redirect to login/index page at https://parabank.parasoft.com/parabank/index.htm
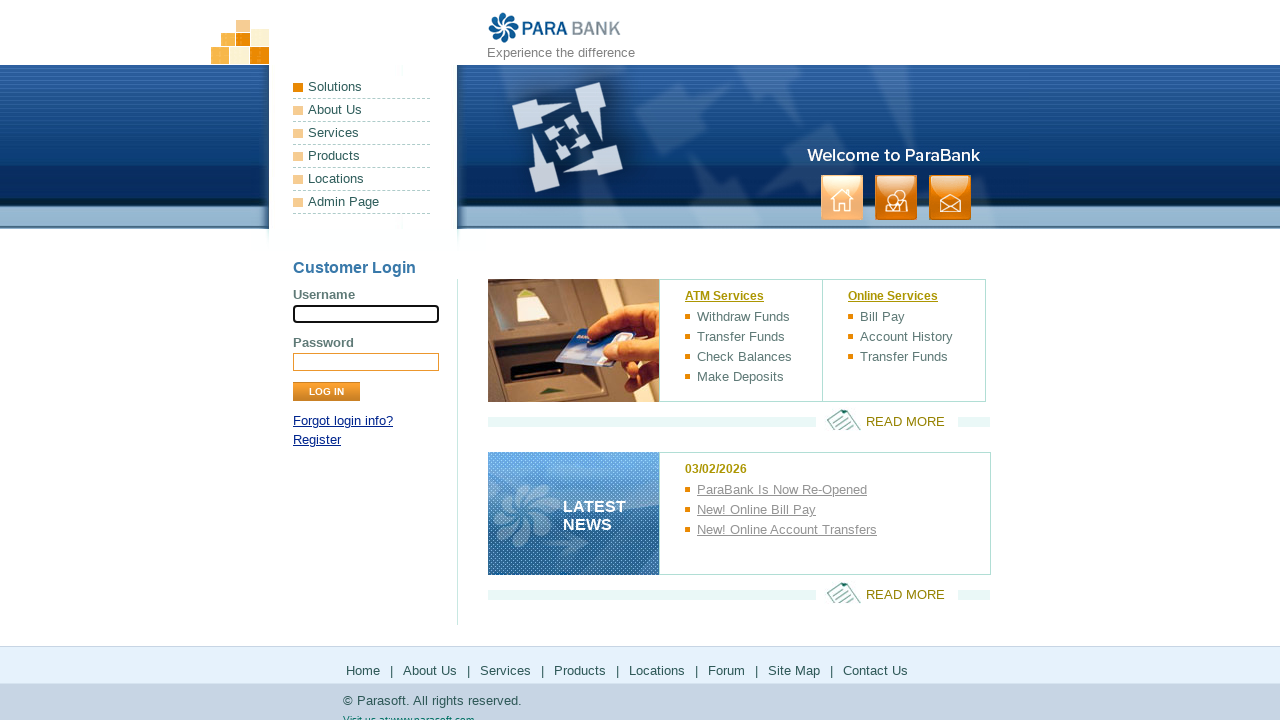

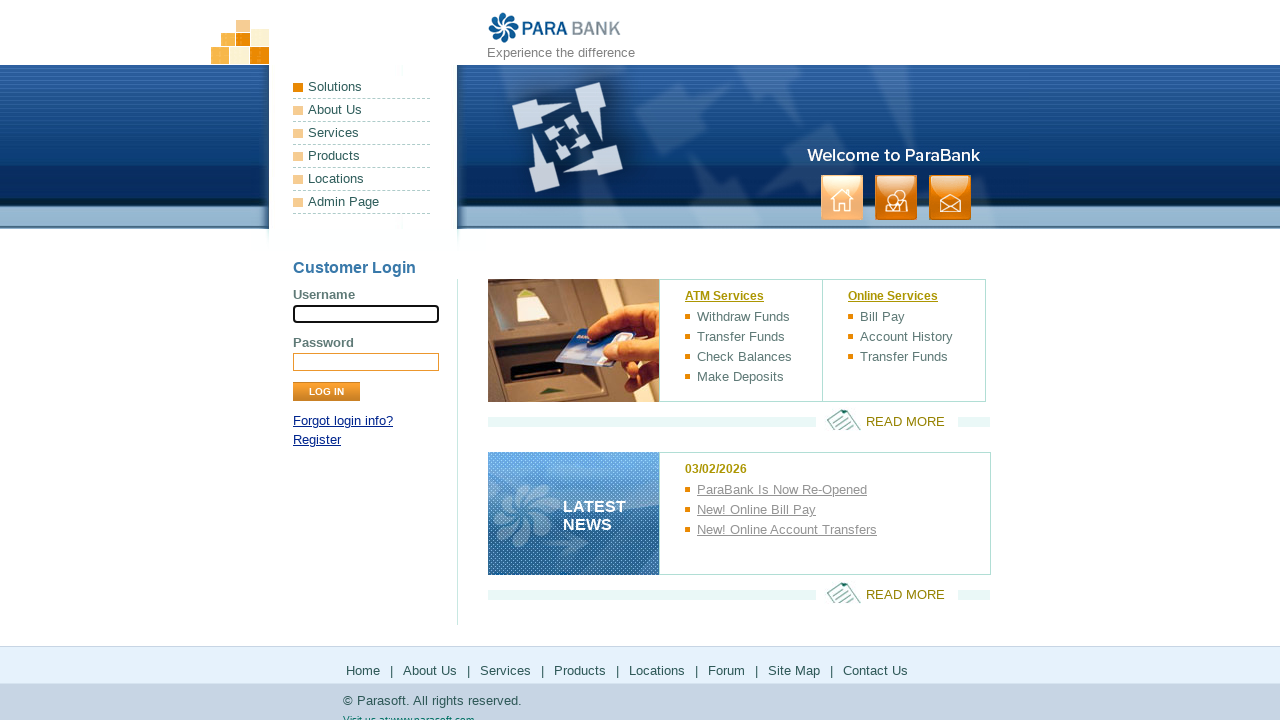